Tests a simple JavaScript alert dialog by clicking a button to trigger the alert and accepting it.

Starting URL: https://testpages.herokuapp.com/styled/alerts/alert-test.html

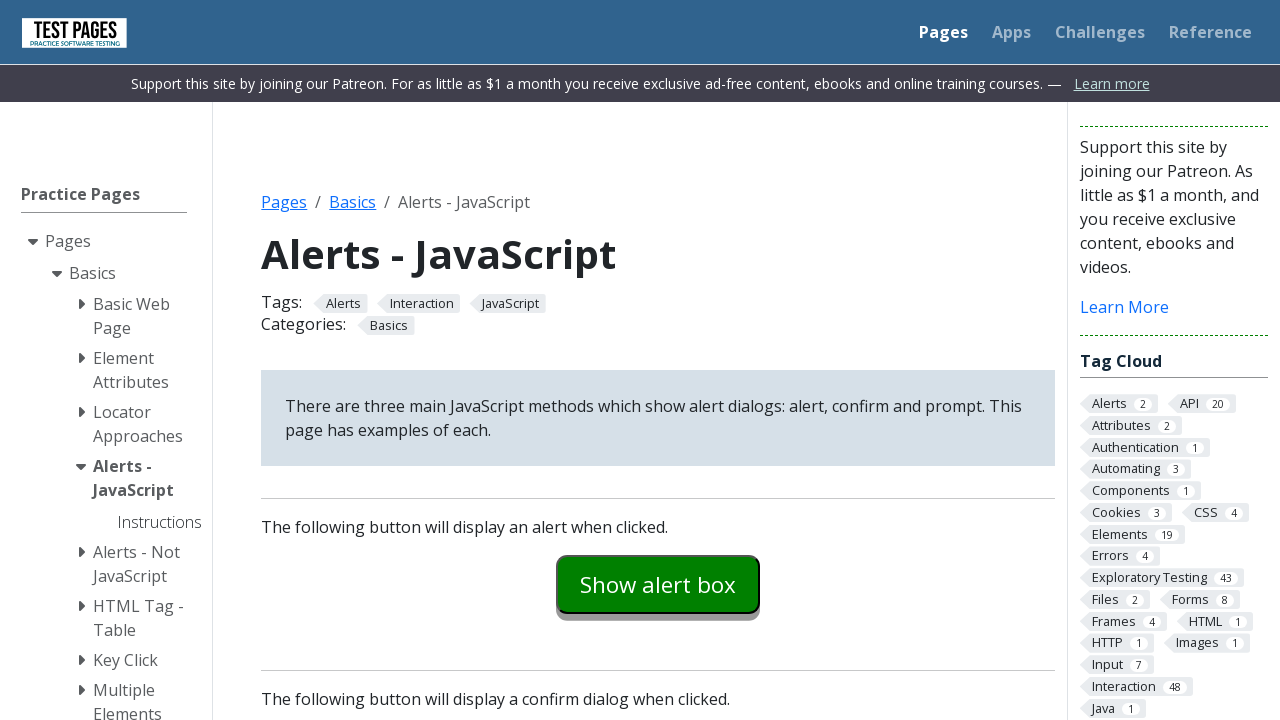

Navigated to alert test page
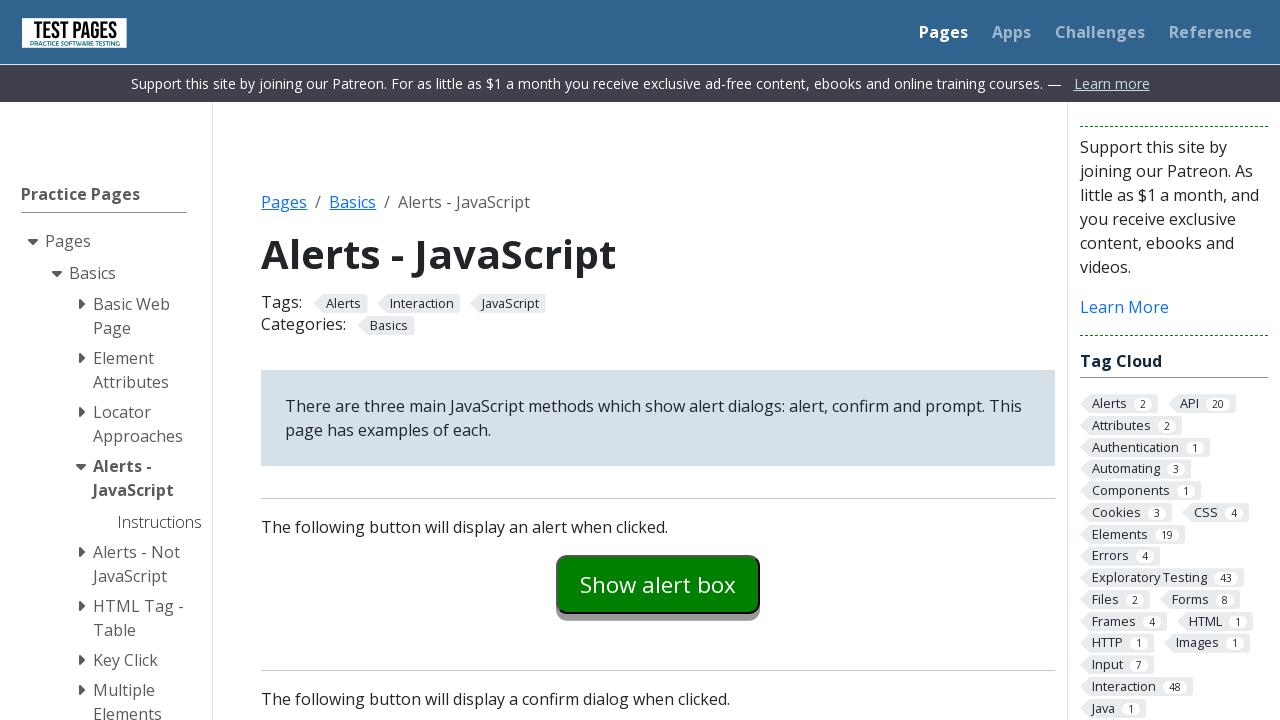

Set up dialog handler to accept alerts
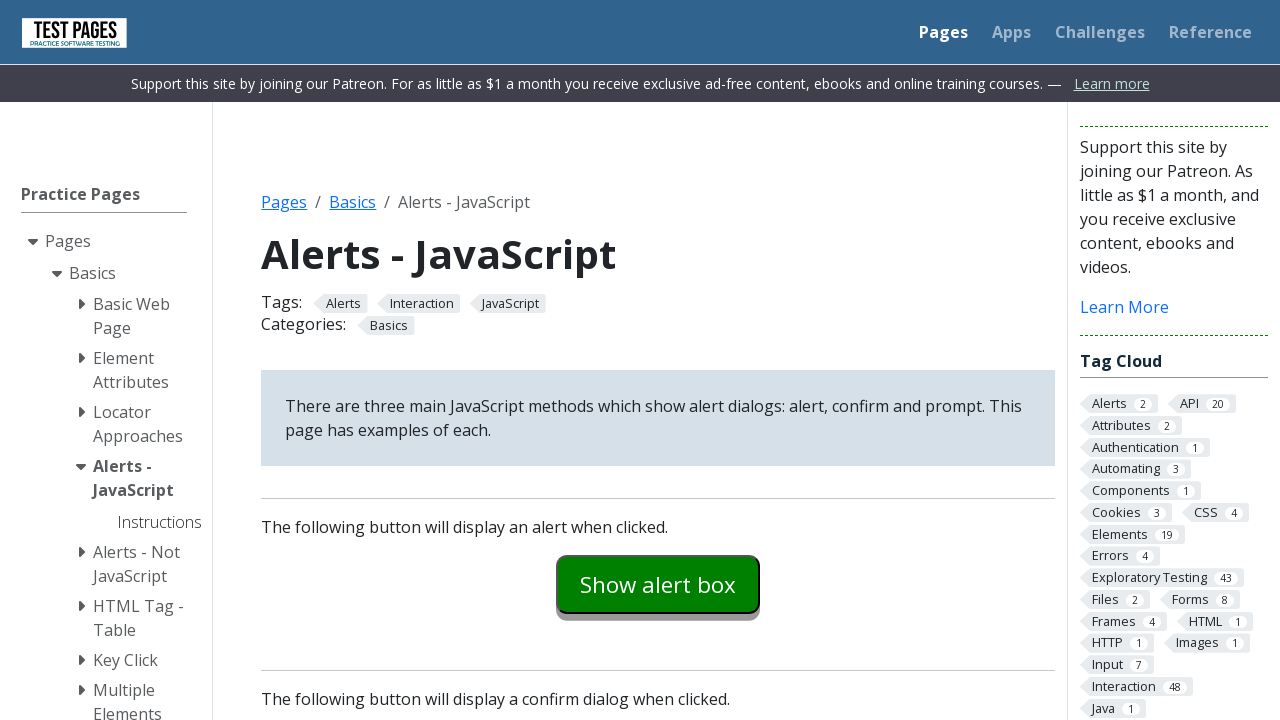

Clicked button to trigger alert dialog at (658, 584) on #alertexamples
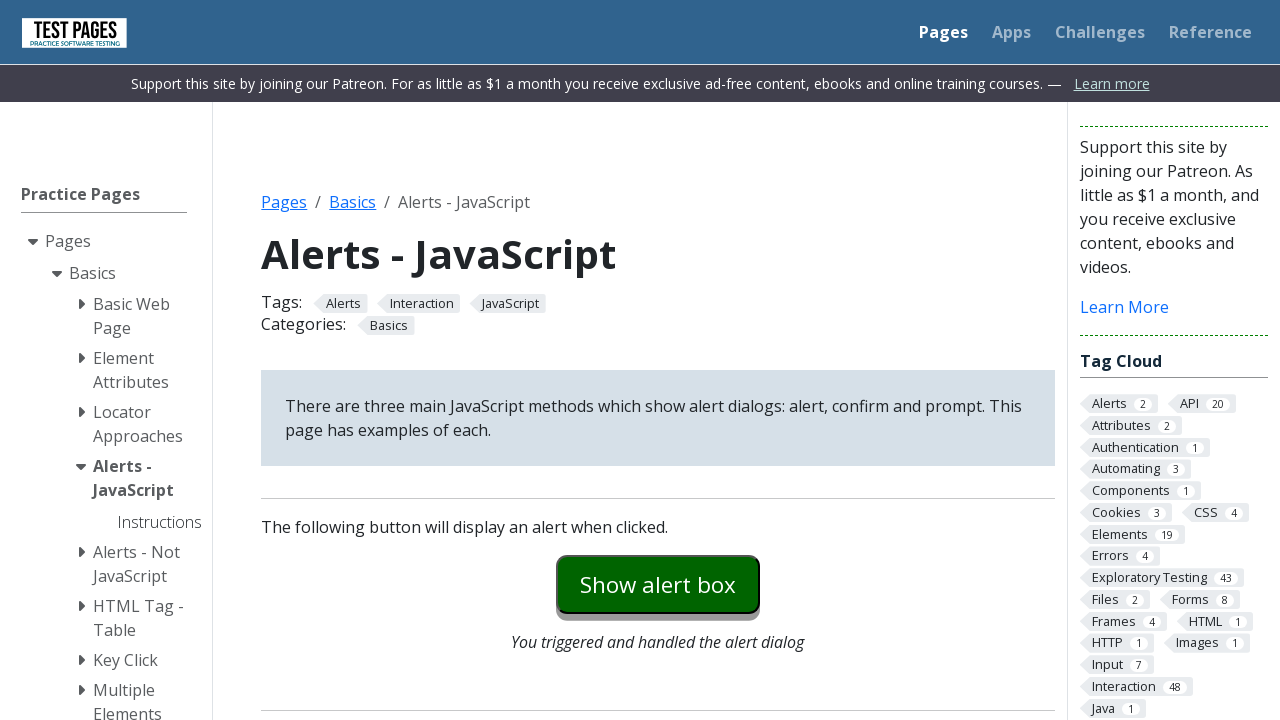

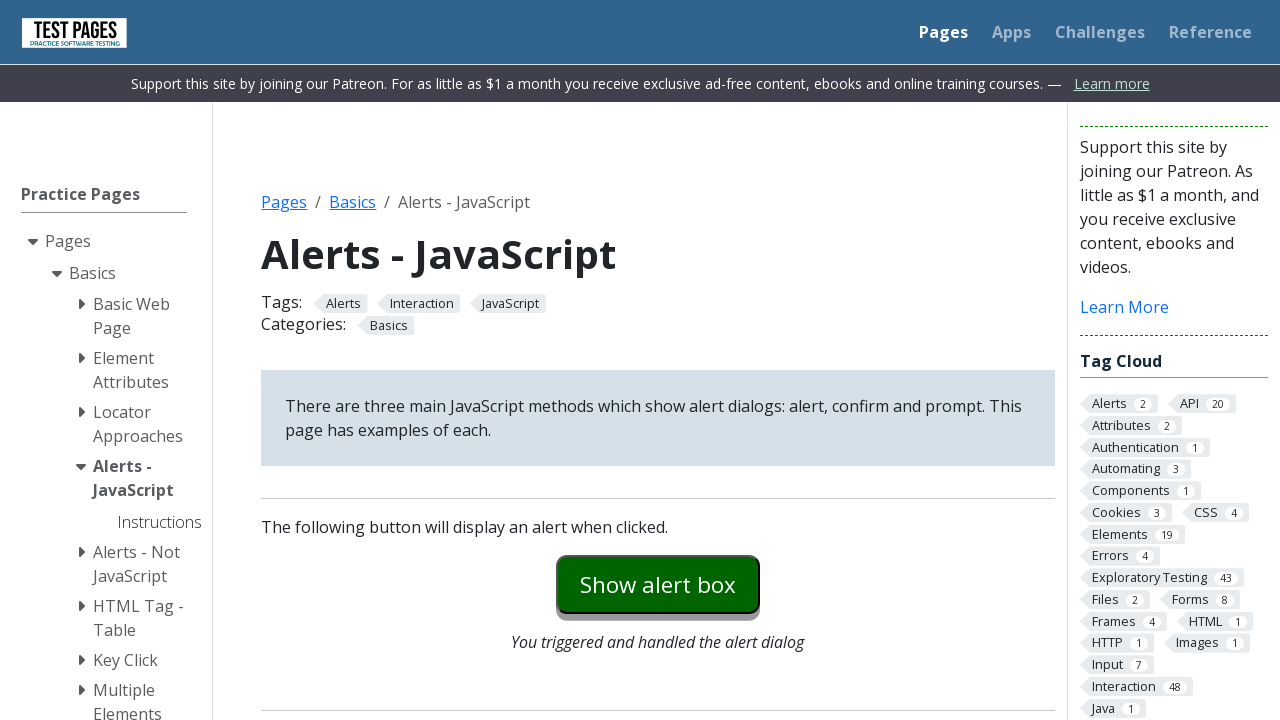